Tests the Indian Railways website by searching for trains between two stations, extracting train information from the results table, and analyzing the data for duplicates

Starting URL: https://erail.in/

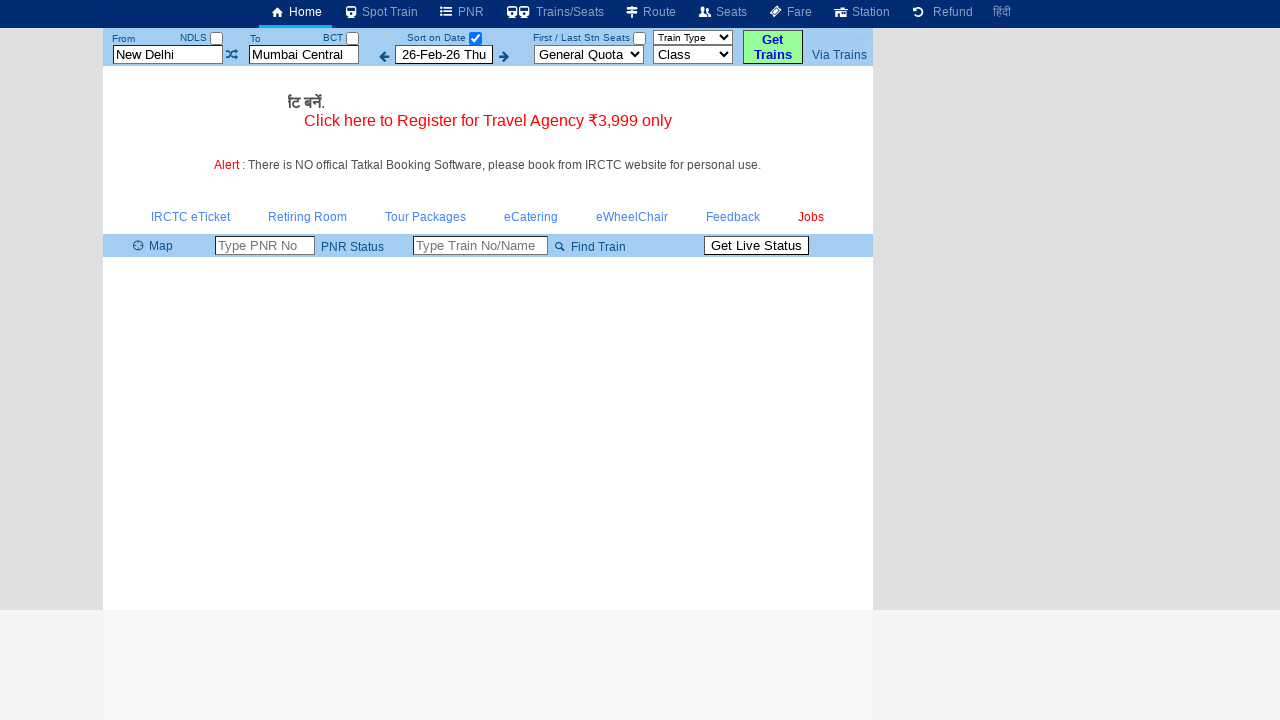

Clicked 'From' station field at (168, 54) on #txtStationFrom
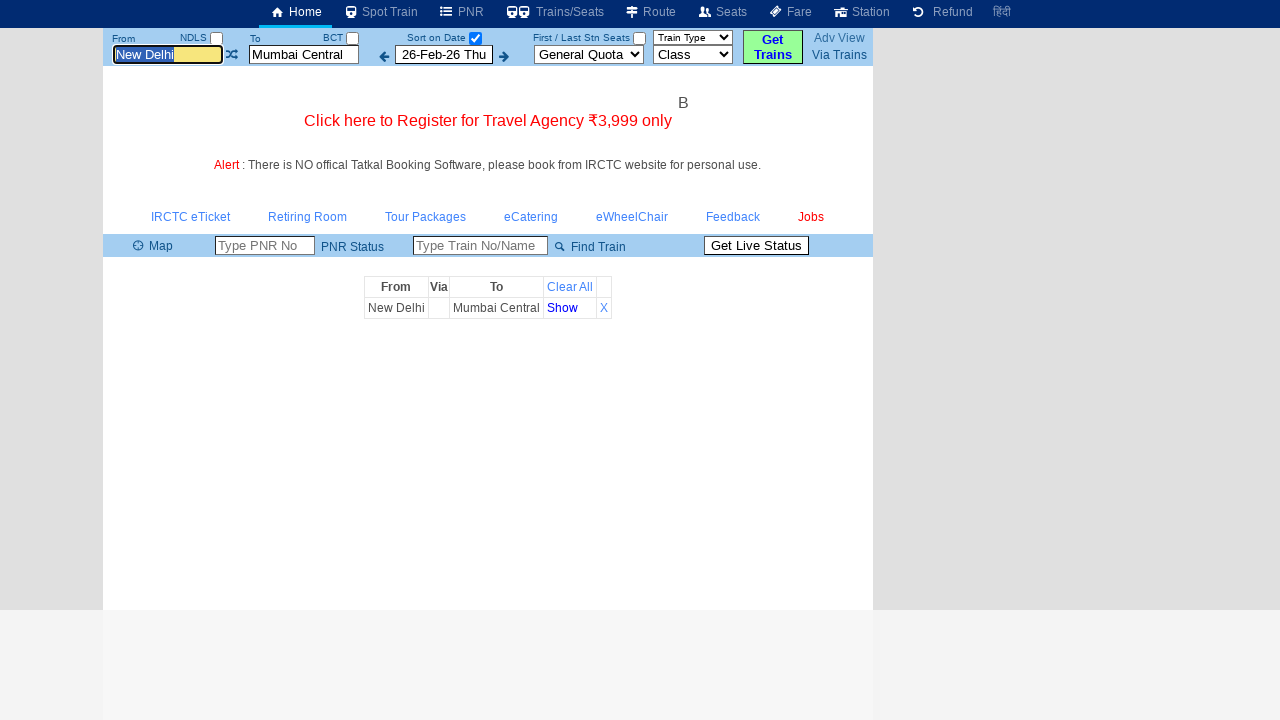

Filled 'From' station field with 'MAS' on #txtStationFrom
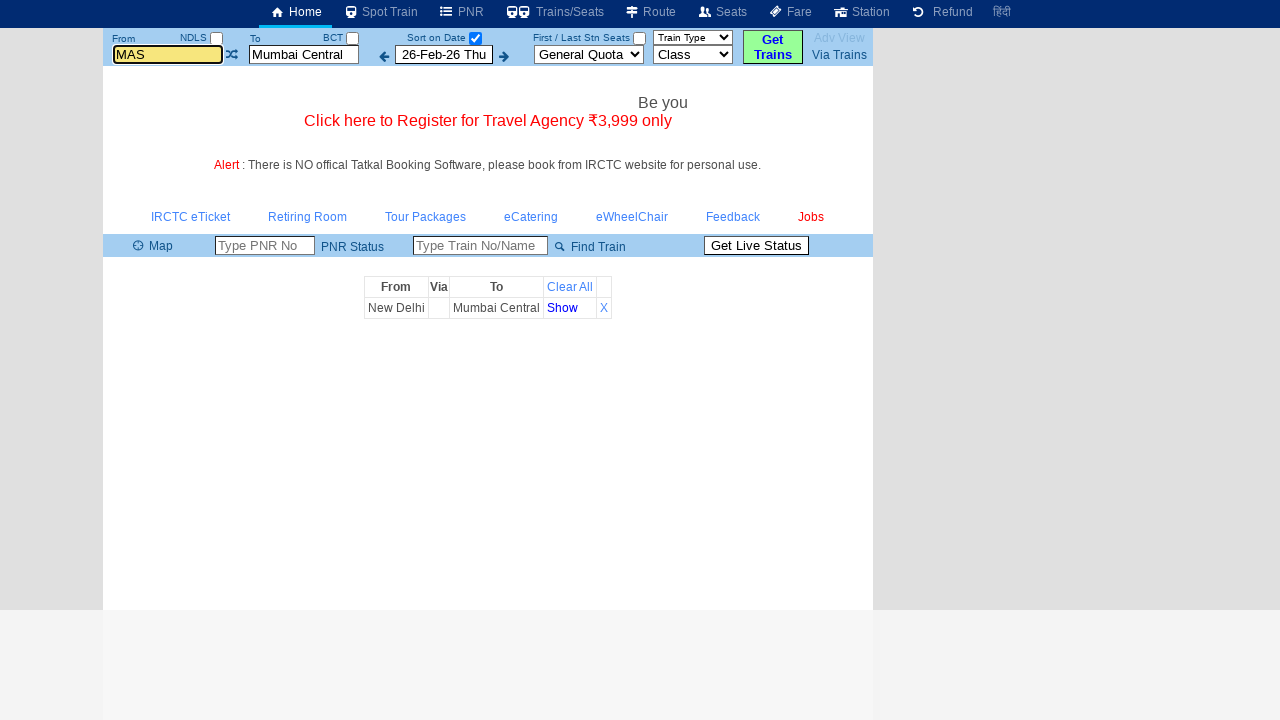

Pressed Enter to confirm 'From' station on #txtStationFrom
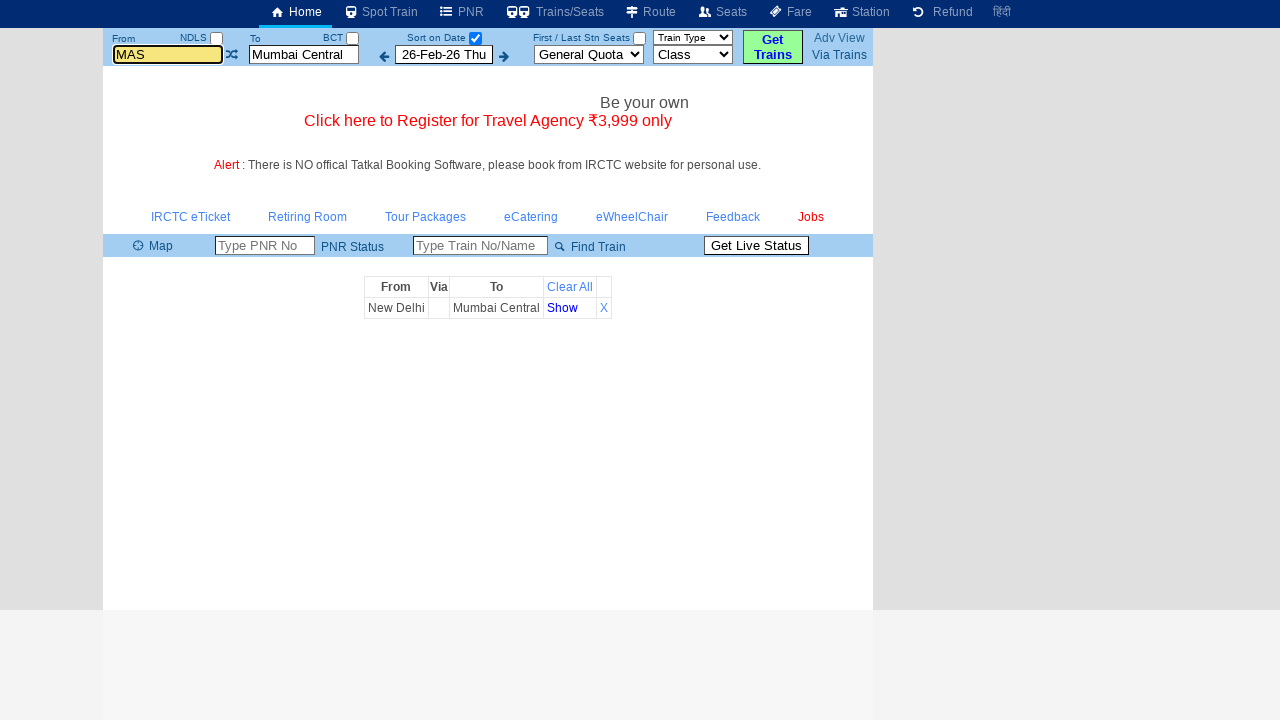

Clicked 'To' station field at (304, 54) on #txtStationTo
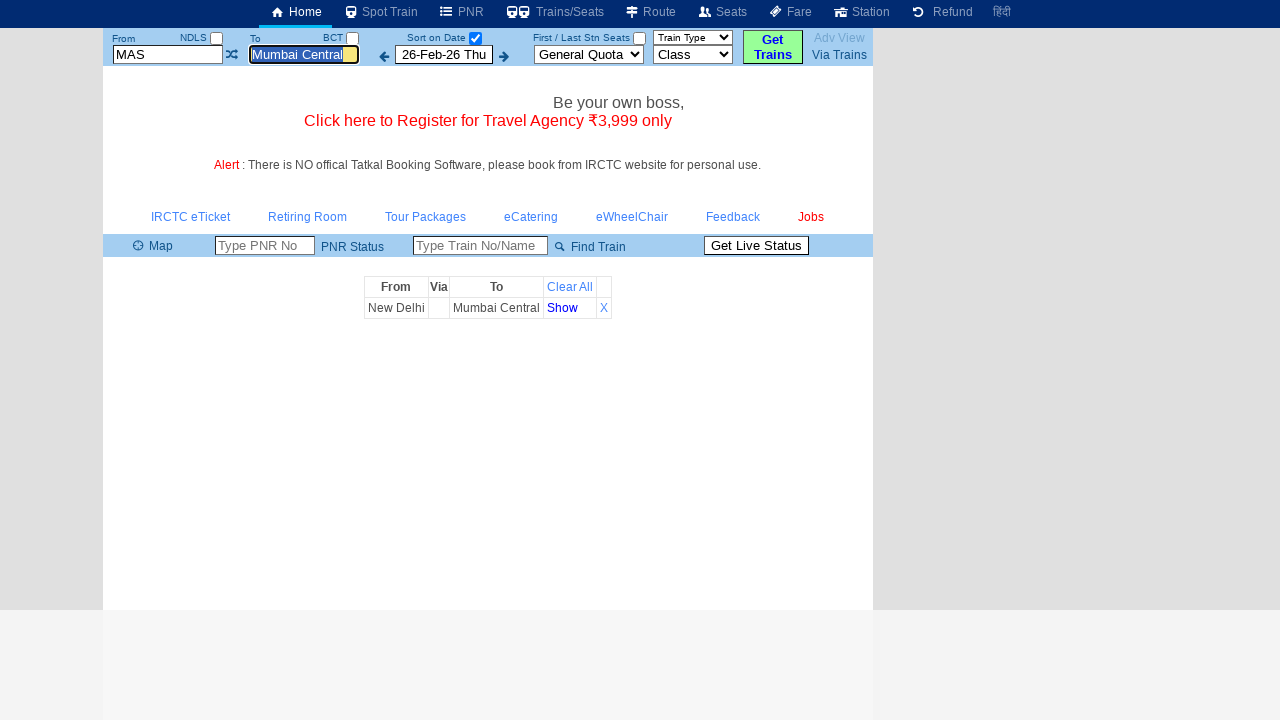

Filled 'To' station field with 'MDU' on #txtStationTo
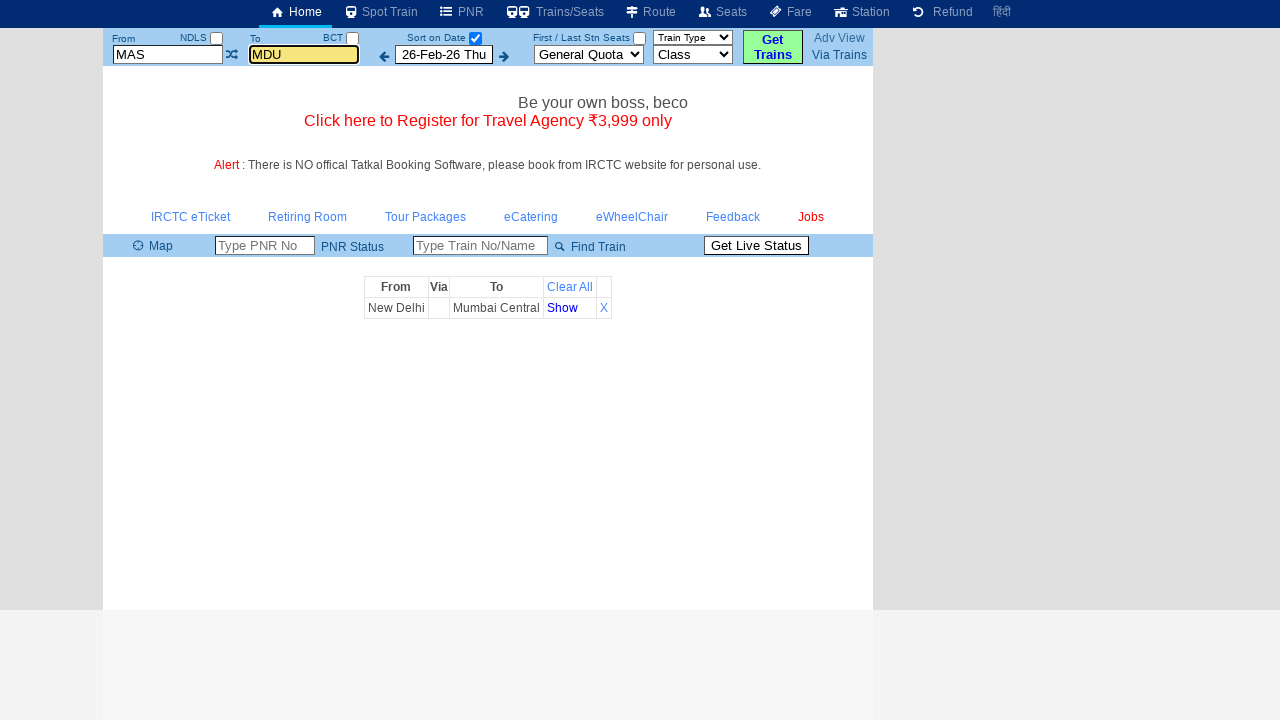

Pressed Enter to confirm 'To' station on #txtStationTo
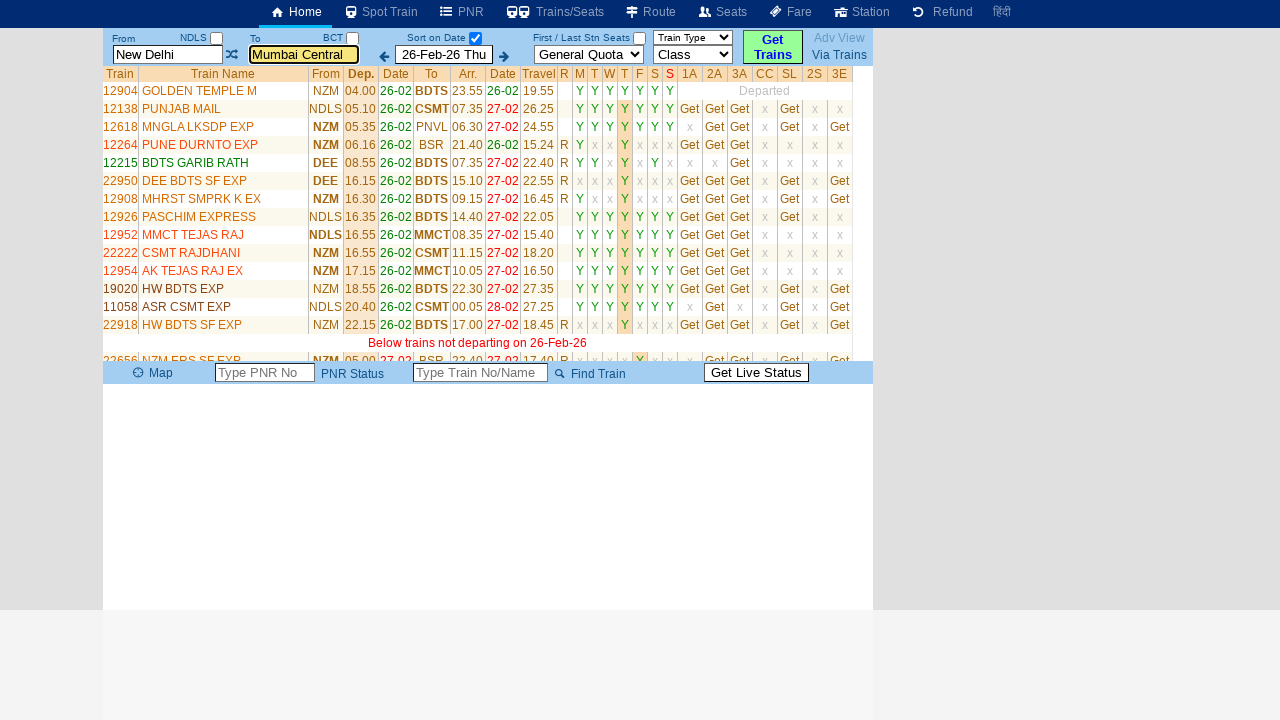

Unchecked 'Select Date Only' checkbox to view all trains at (475, 38) on xpath=//input[@id='chkSelectDateOnly']
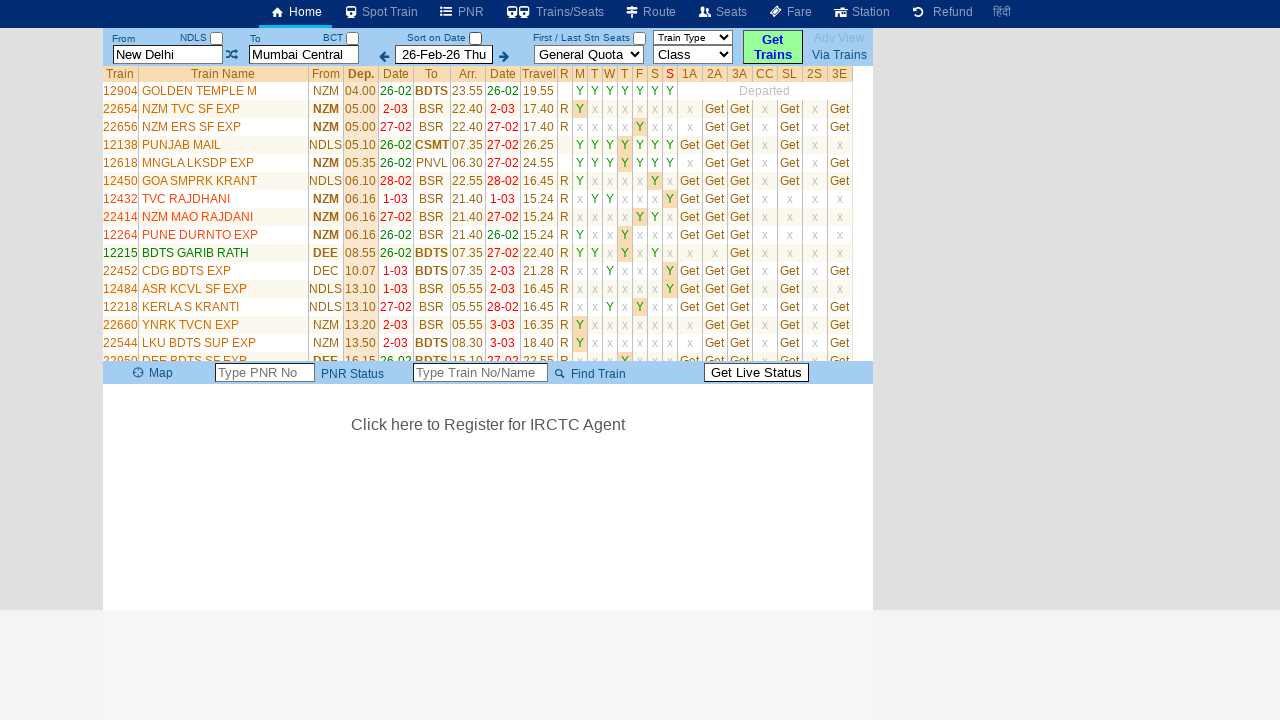

Train table loaded successfully
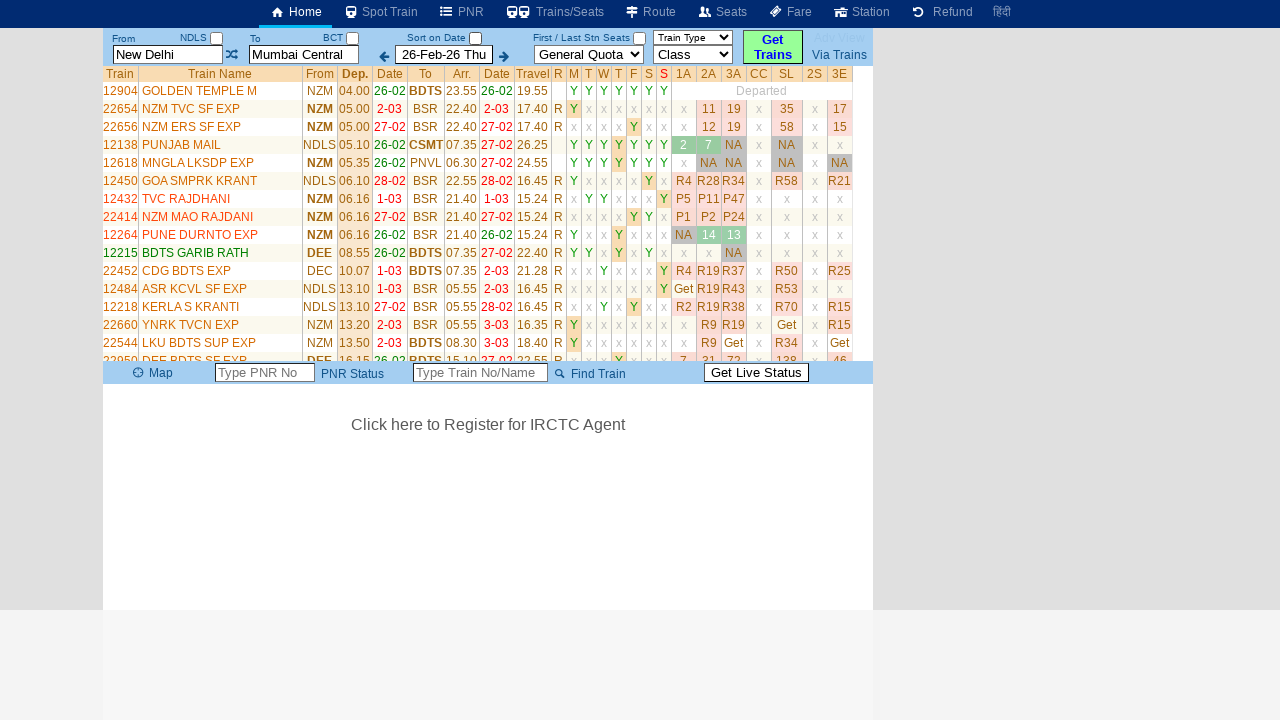

Retrieved all train name elements from the results table
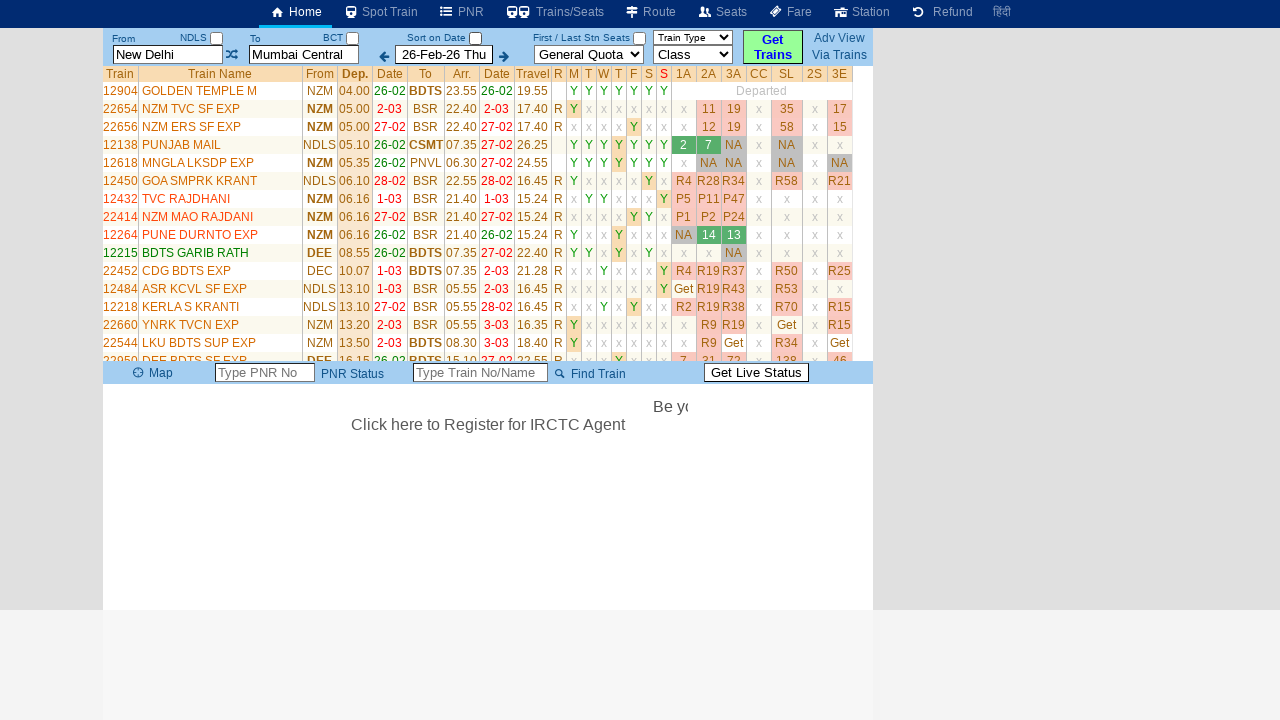

Extracted 34 train names from table elements
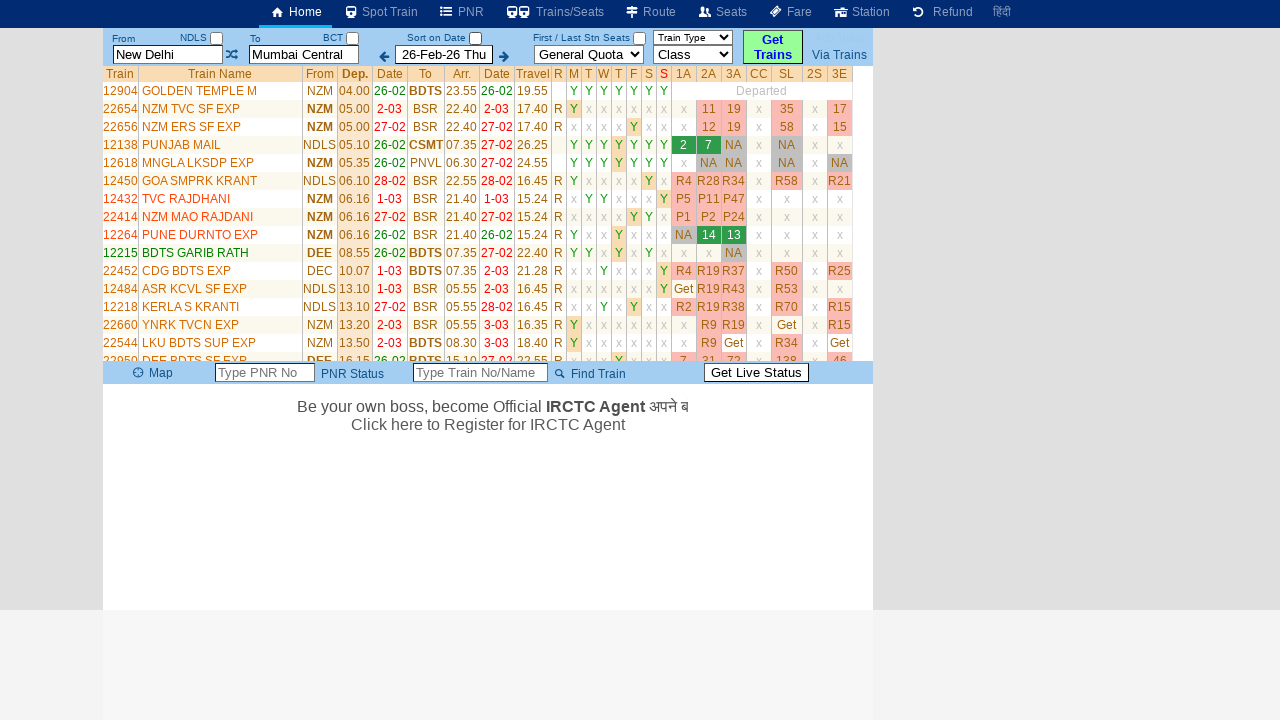

Analyzed train data for duplicates - found 0 duplicate train names
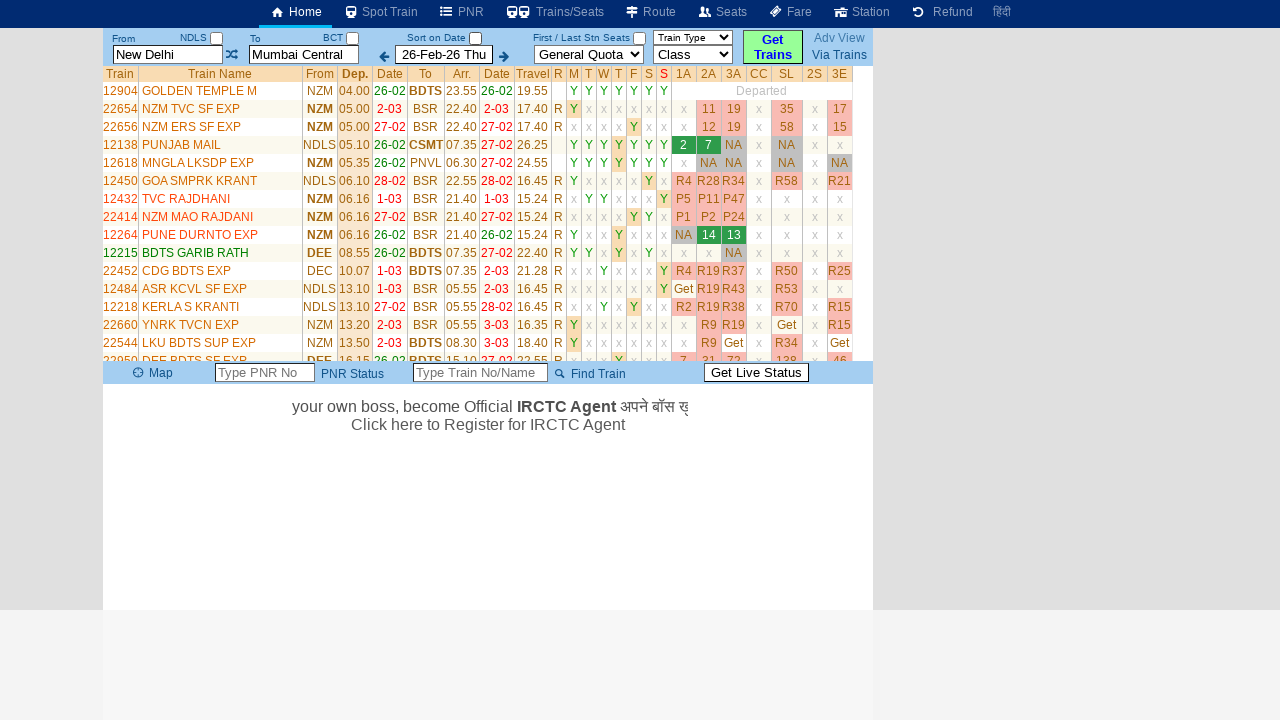

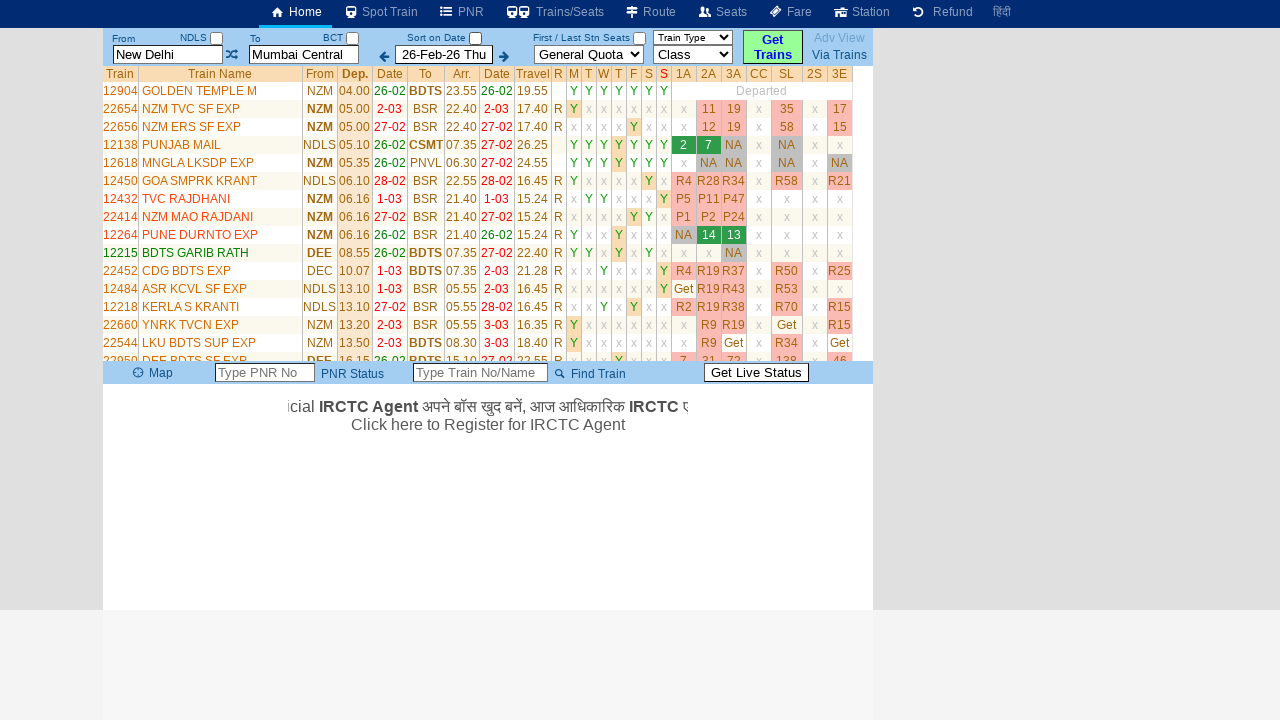